Tests JavaScript scroll functionality by scrolling down to a "CYDEO" link at the bottom of a large page, then scrolling back up to a "Home" link at the top.

Starting URL: https://practice.cydeo.com/large

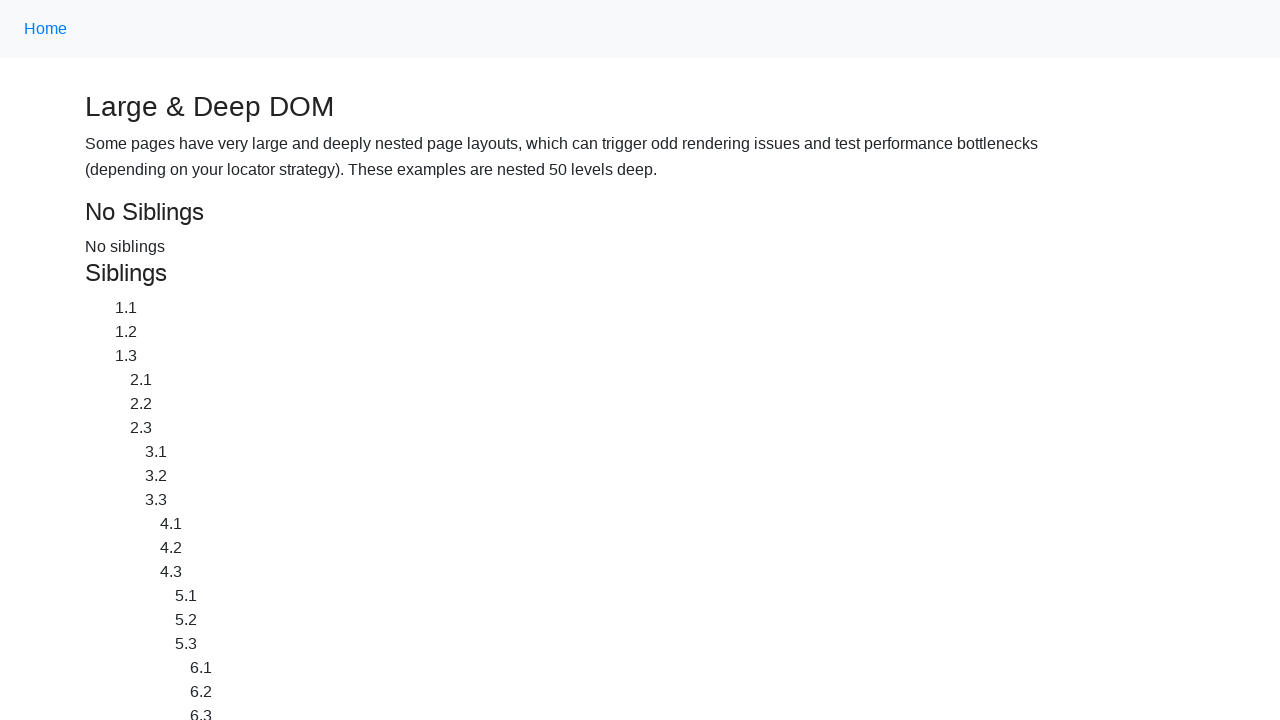

Located CYDEO link at bottom of page
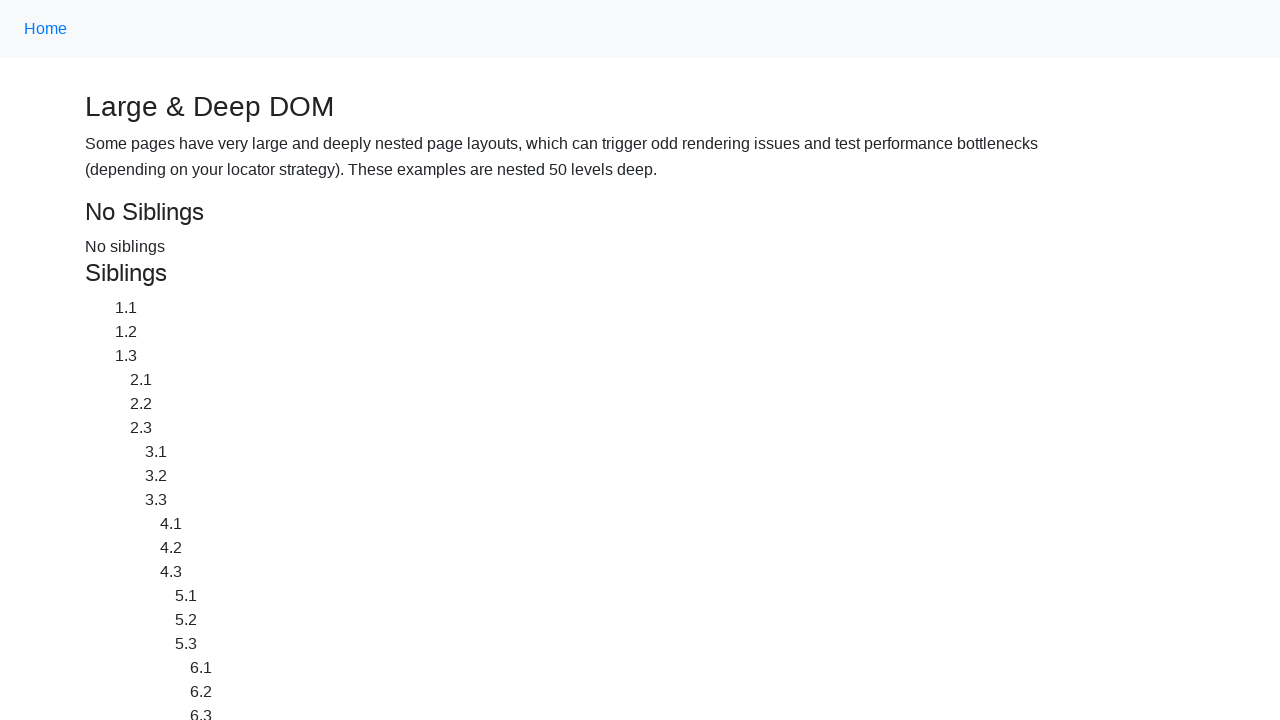

Located Home link at top of page
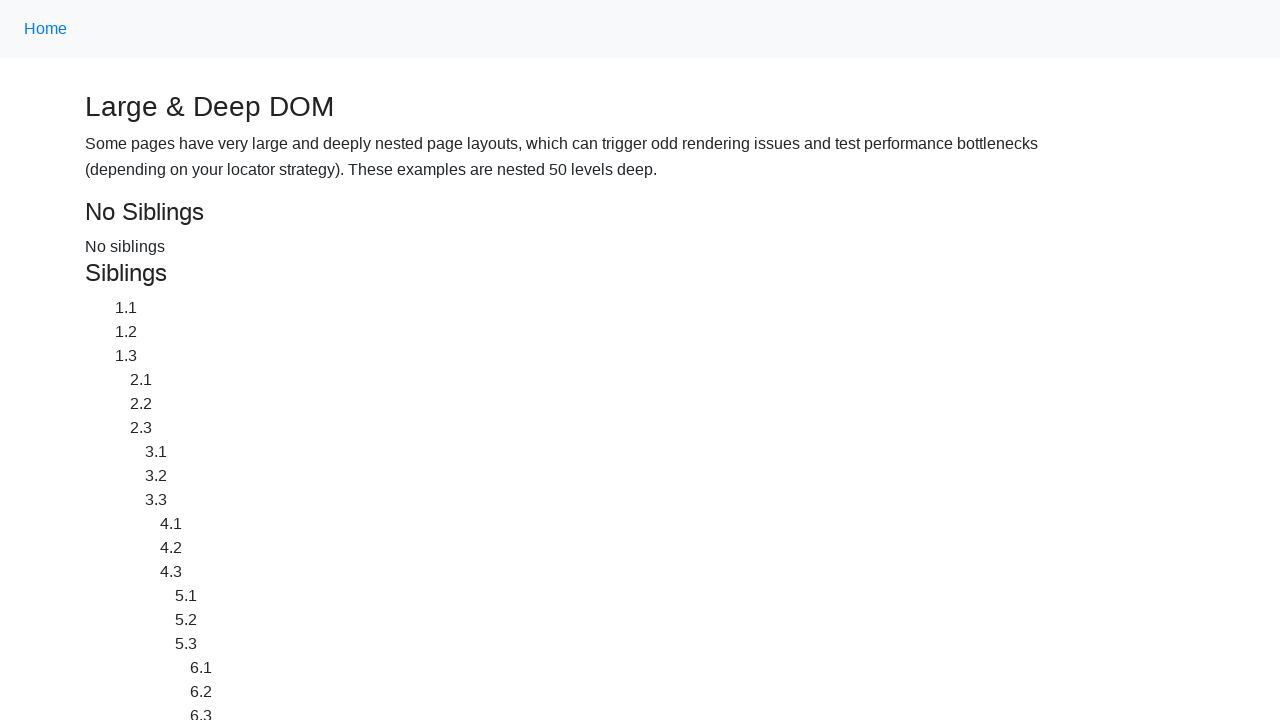

Waited 2 seconds before scrolling
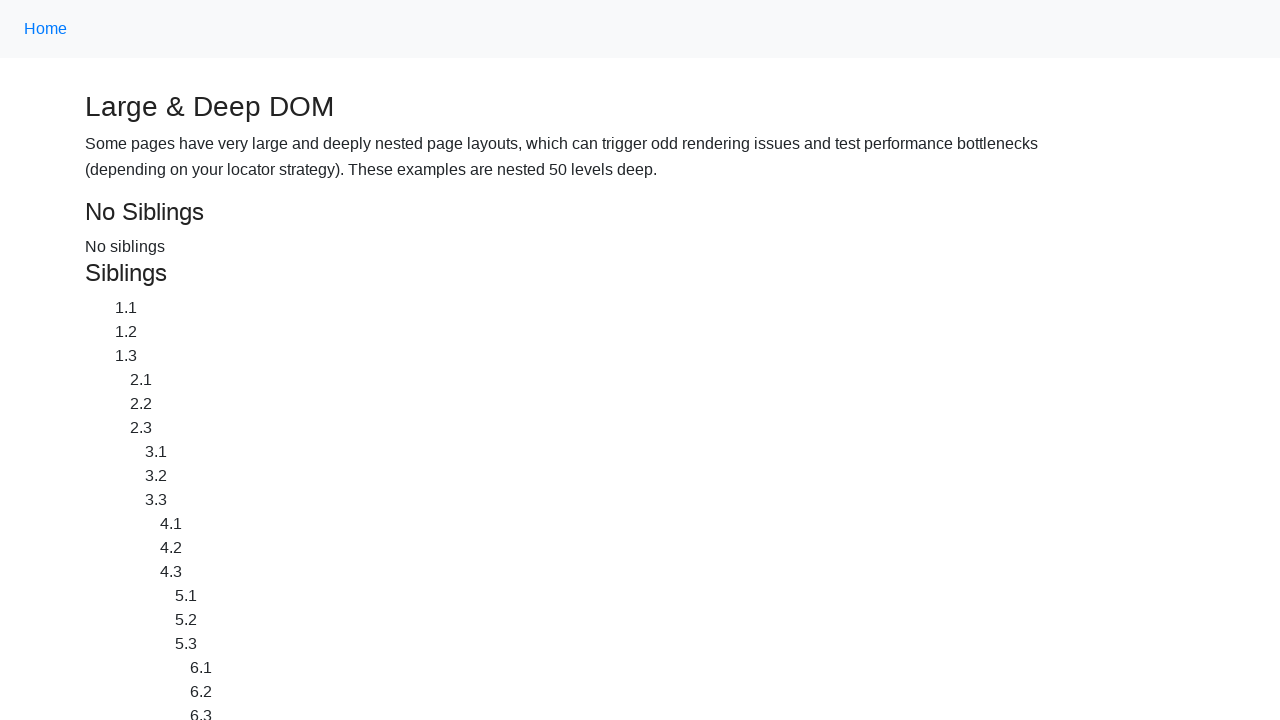

Scrolled down to CYDEO link using scrollIntoView
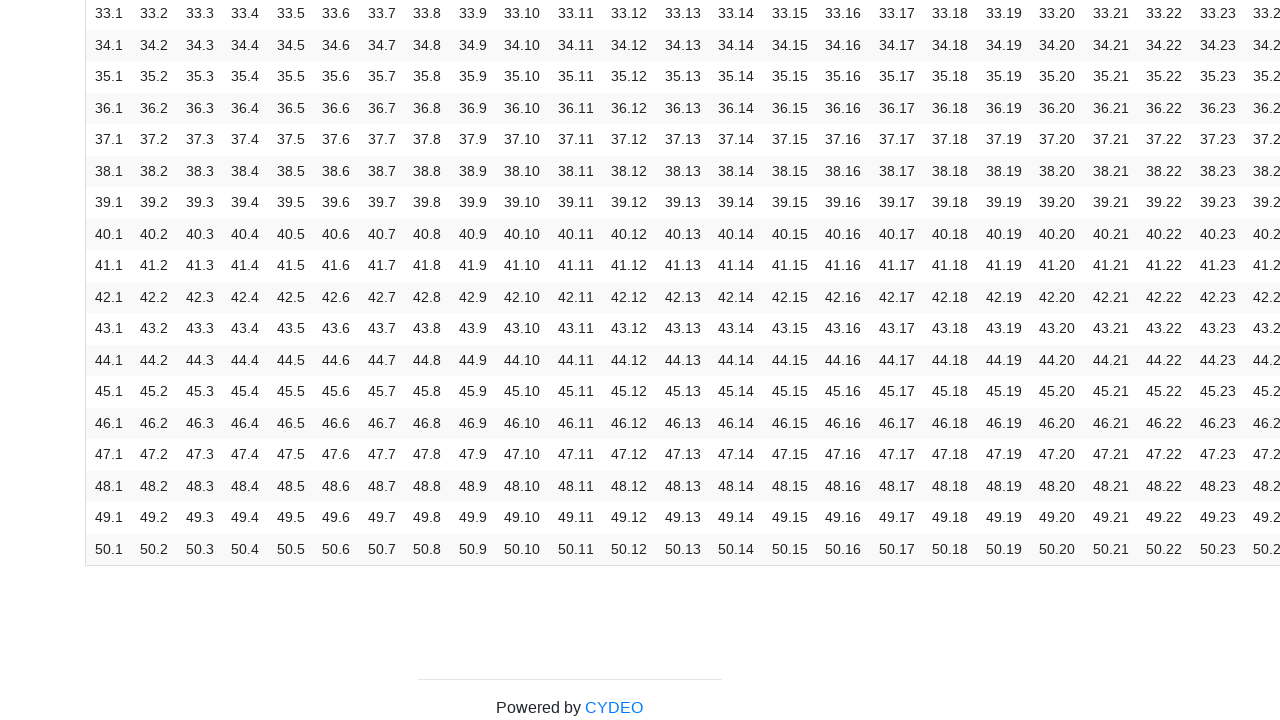

Waited 2 seconds before scrolling back up
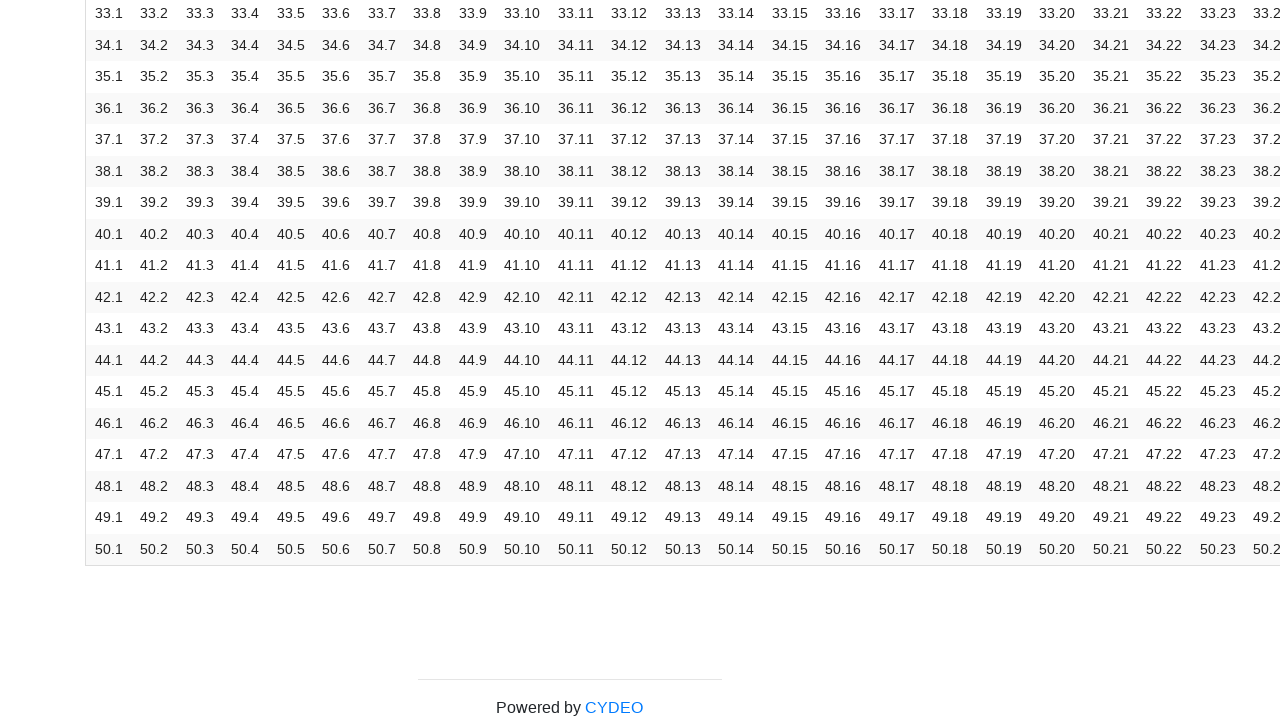

Scrolled up to Home link using scrollIntoView
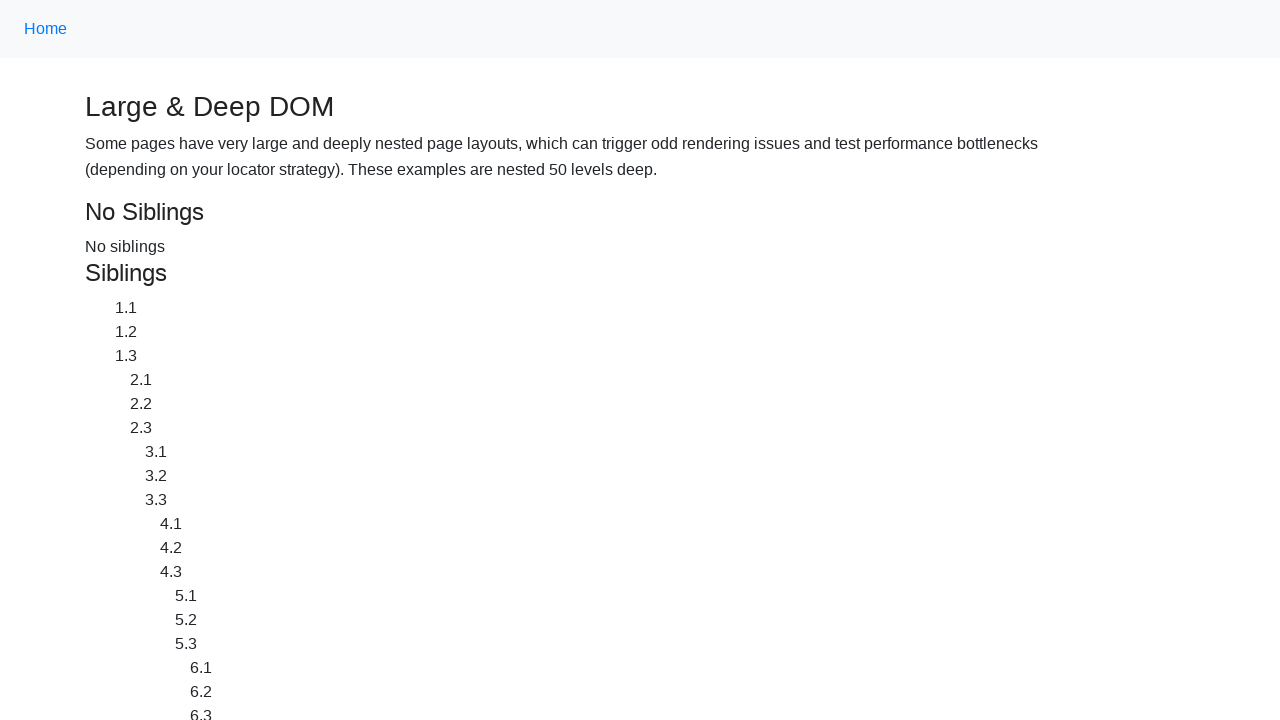

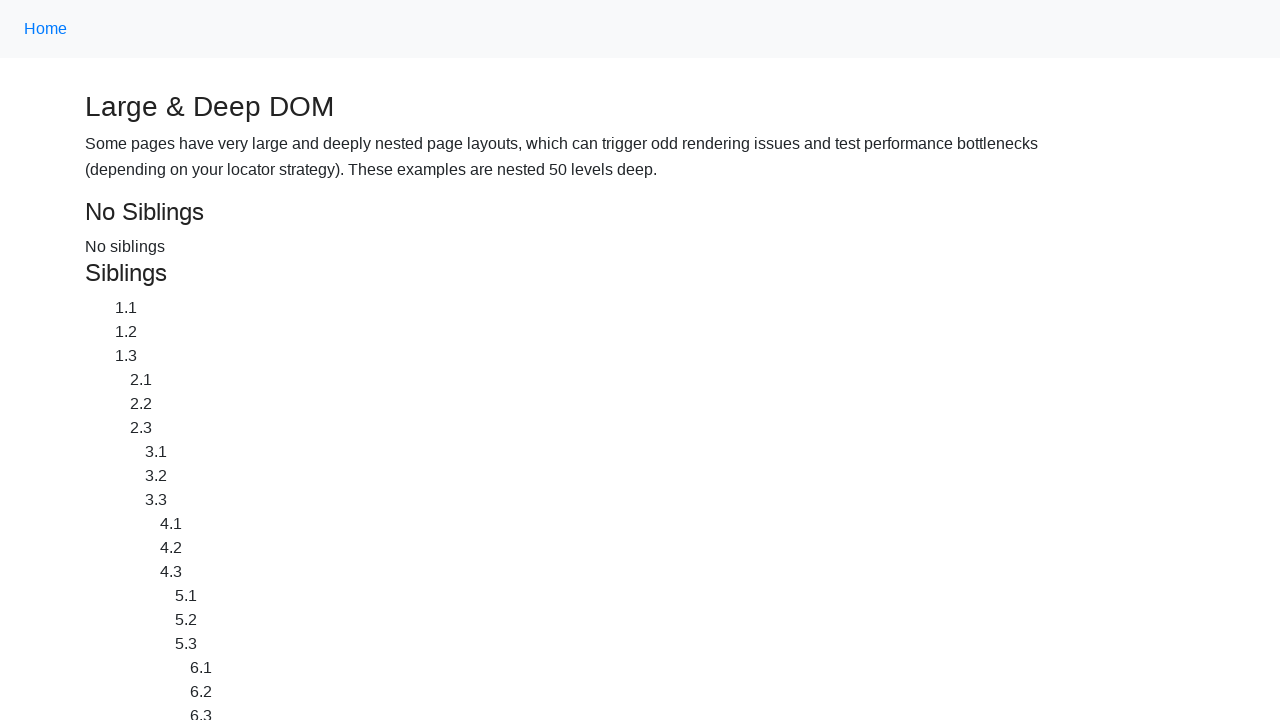